Verifies dropdown defaults to "Please select an option" text

Starting URL: https://the-internet.herokuapp.com/

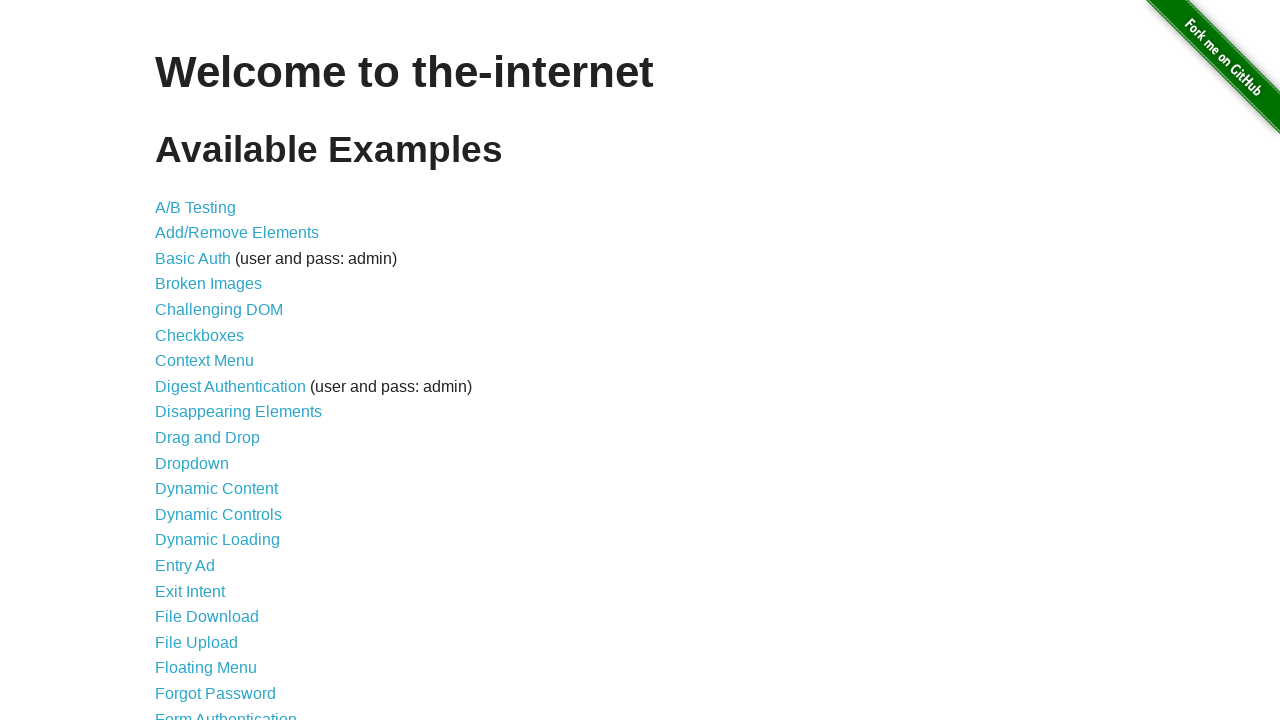

Clicked on Dropdown link to navigate to dropdown page at (192, 463) on a[href='/dropdown']
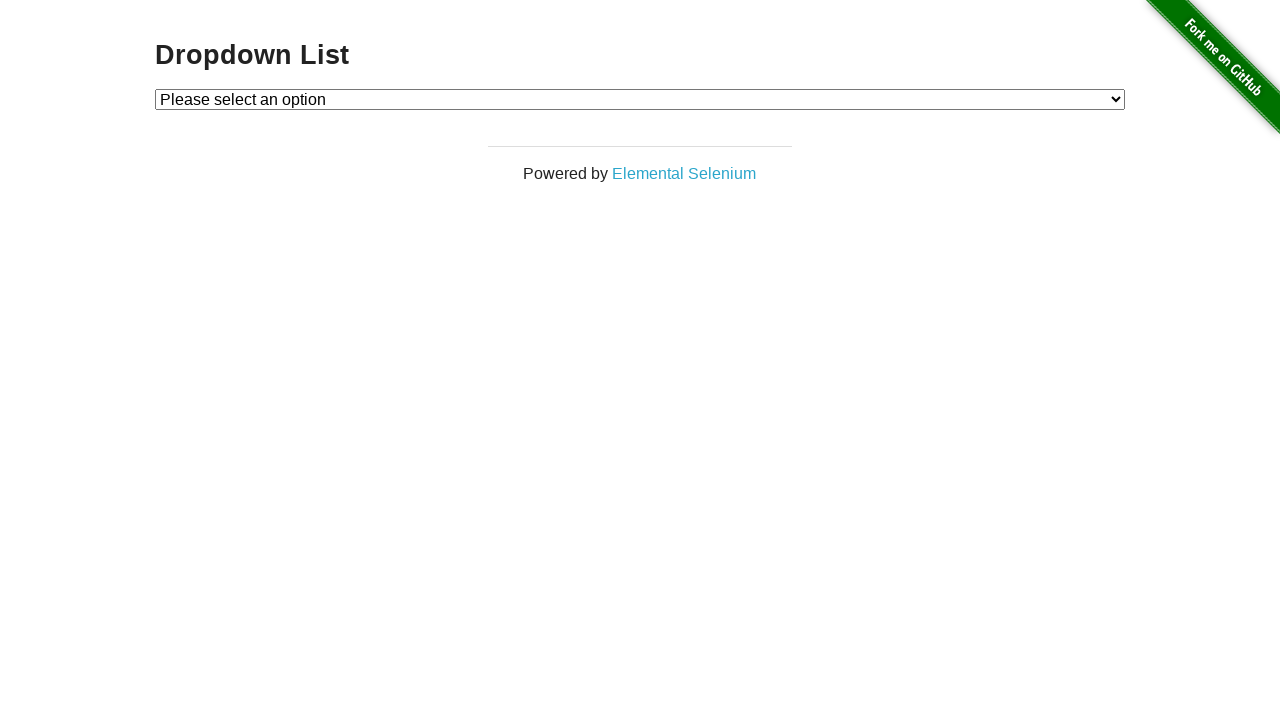

Dropdown element loaded and is visible
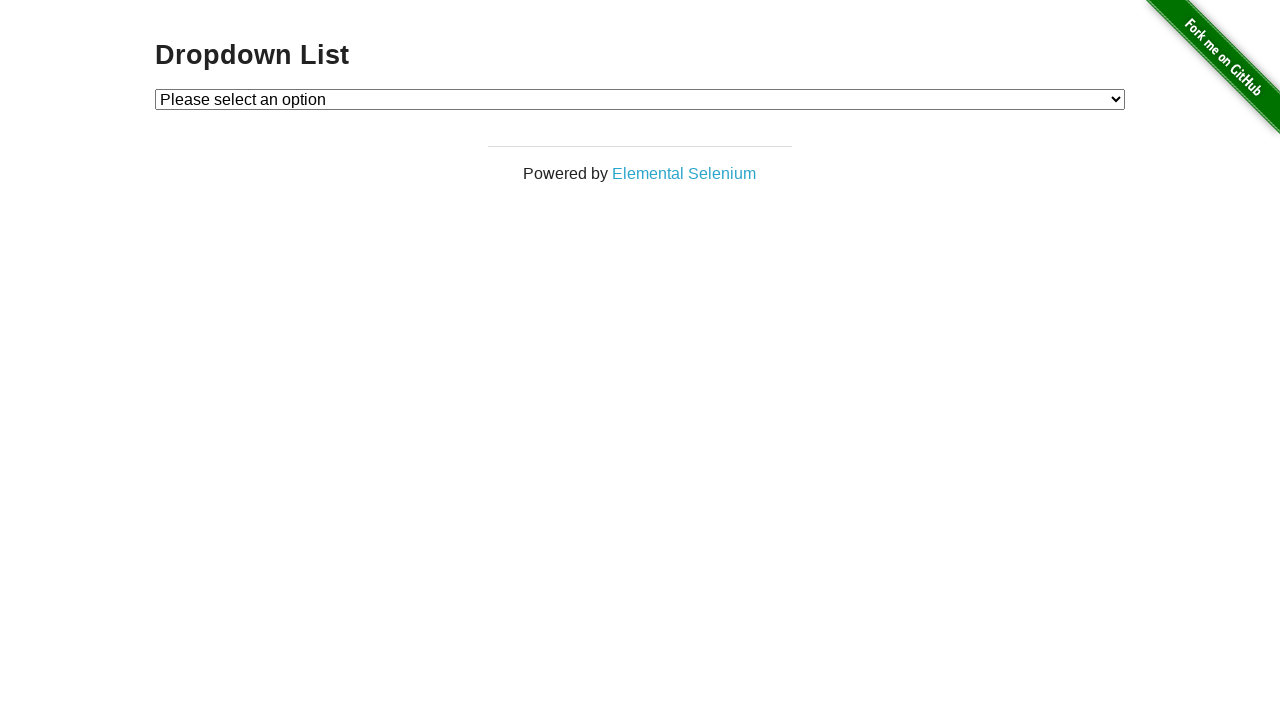

Retrieved default selected option text from dropdown
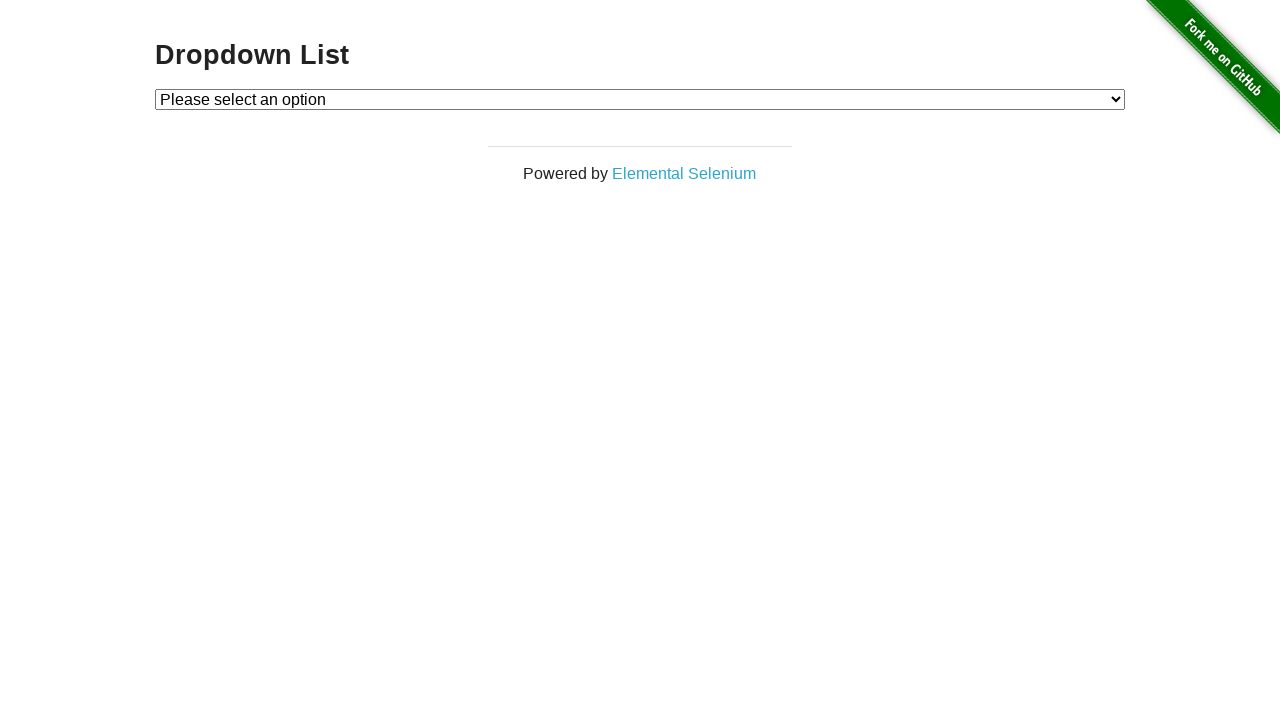

Verified dropdown defaults to 'Please select an option' text
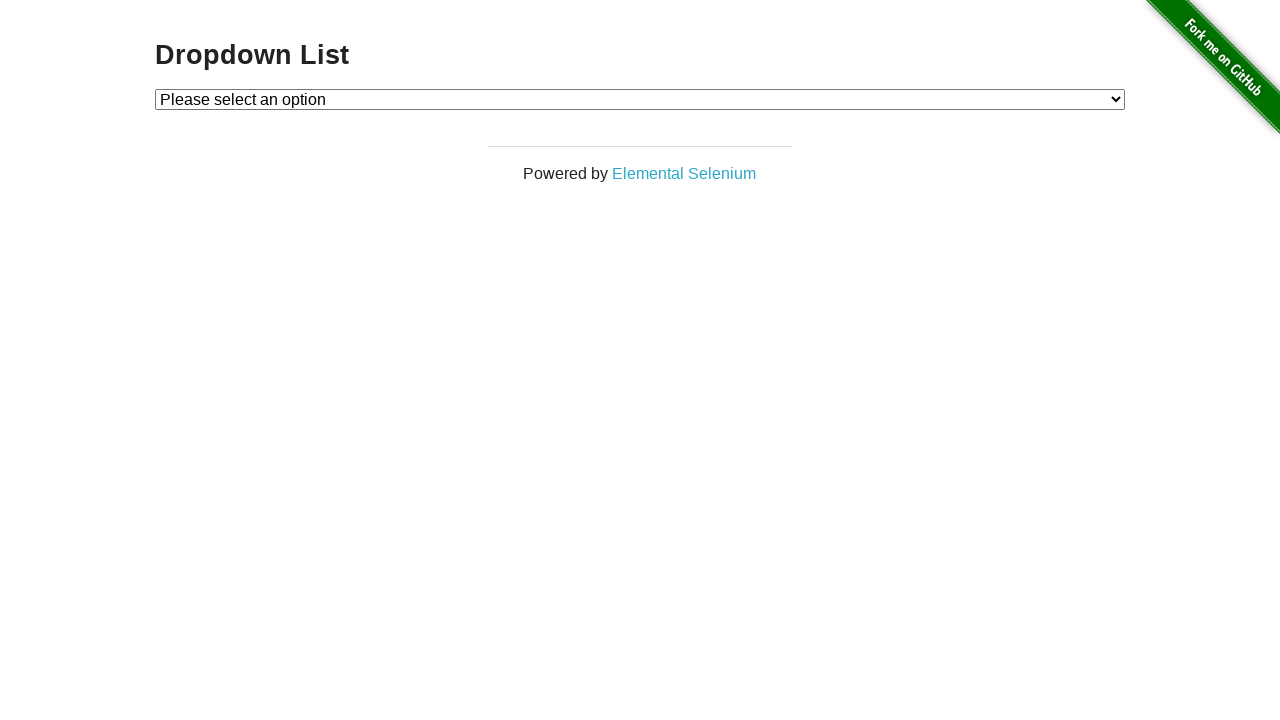

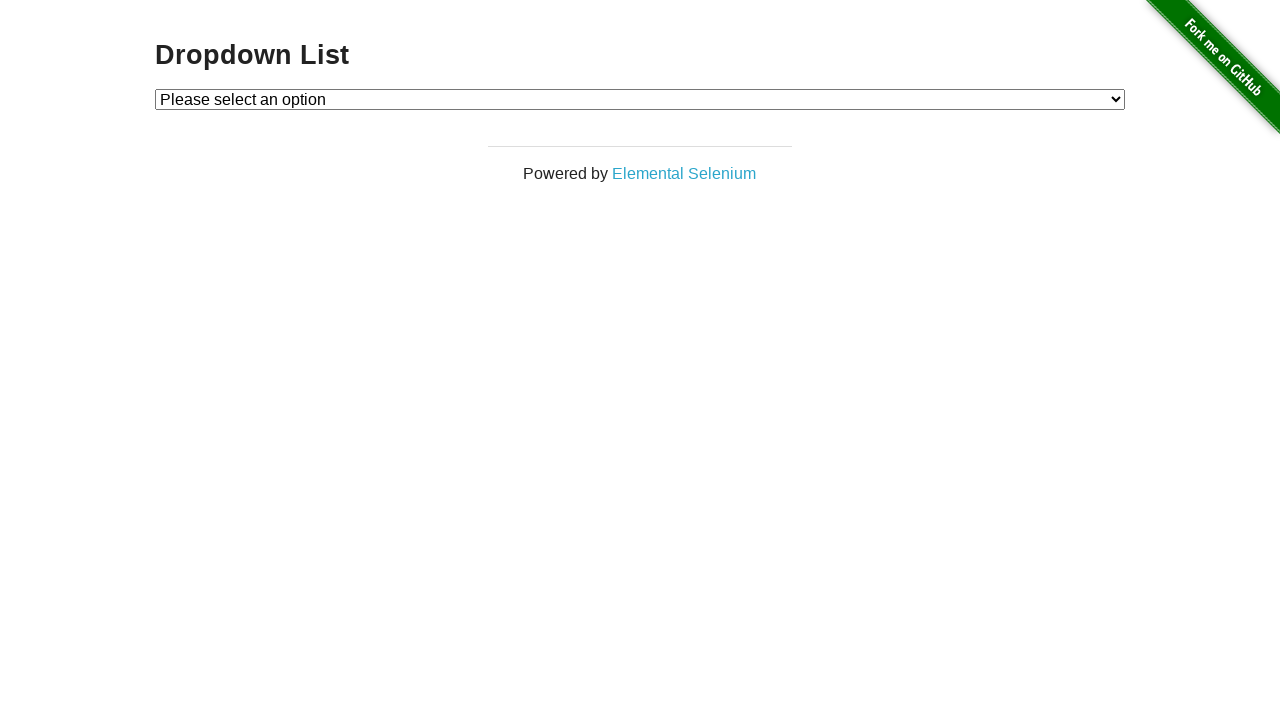